Tests drag and drop functionality by dragging an element onto a droppable target and verifying the text changes to "Dropped!"

Starting URL: https://atidcollege.co.il/Xamples/ex_actions.html

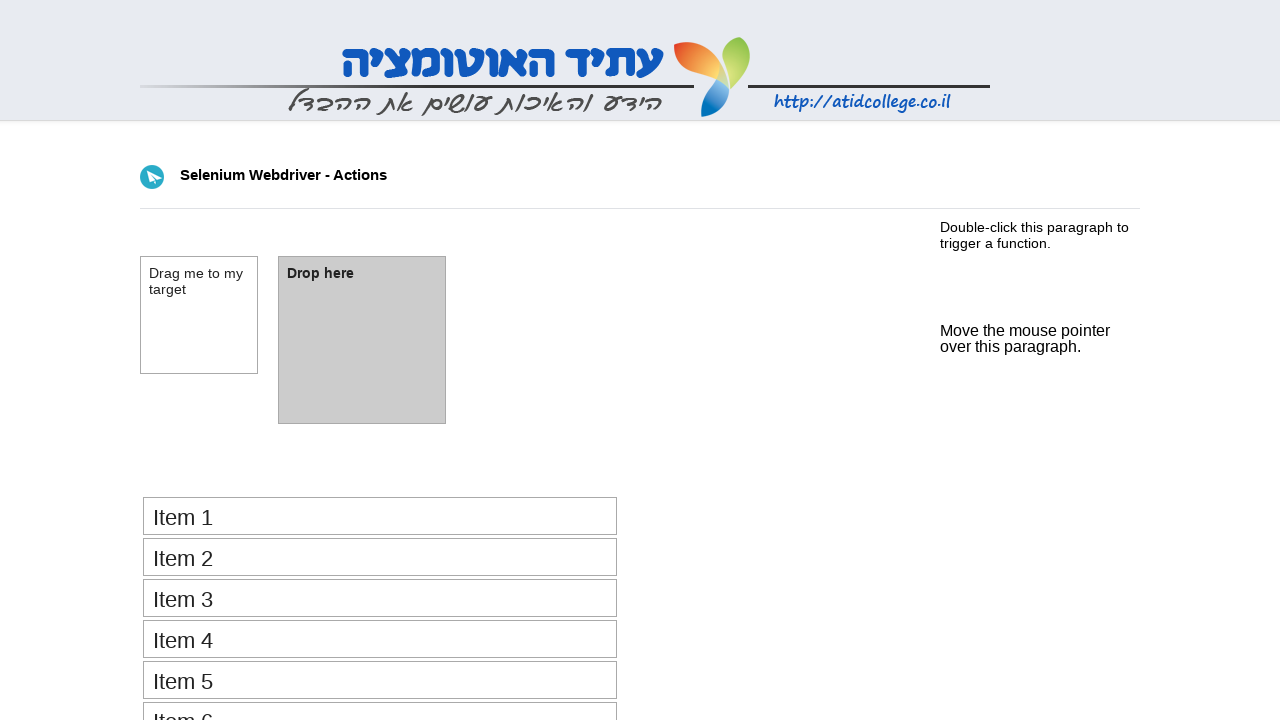

Navigated to drag and drop test page
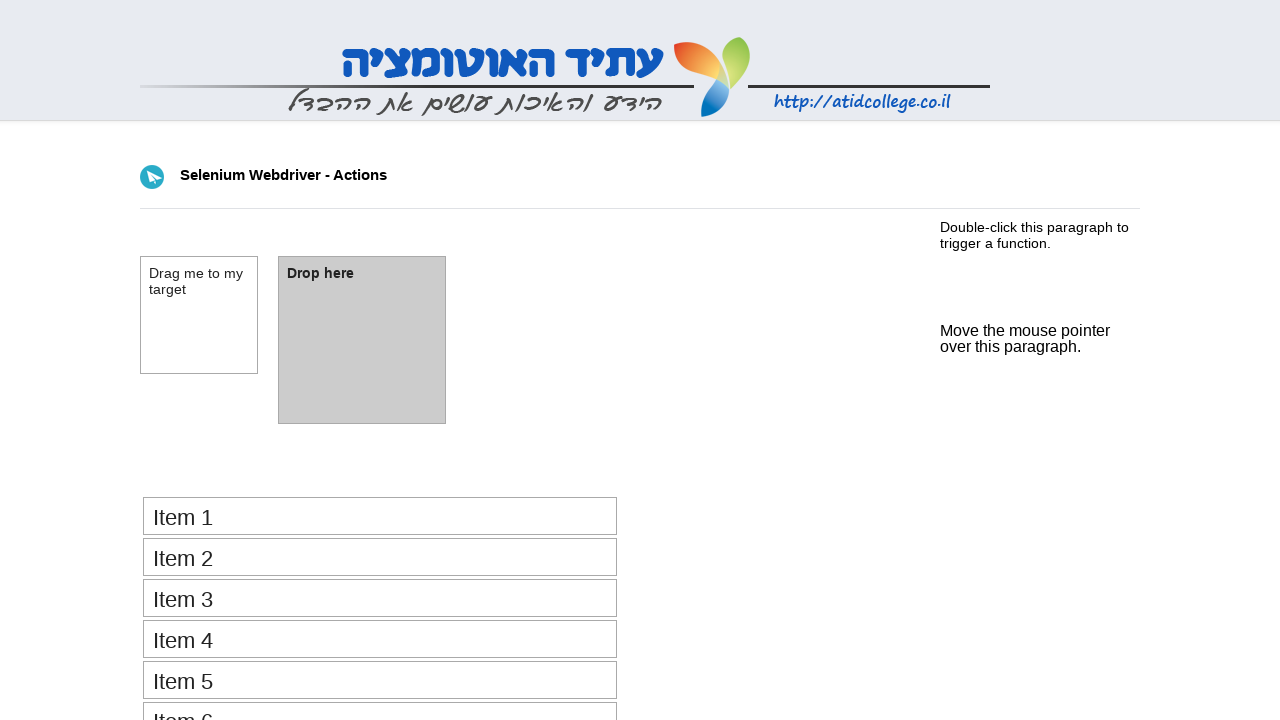

Dragged element onto droppable target at (362, 340)
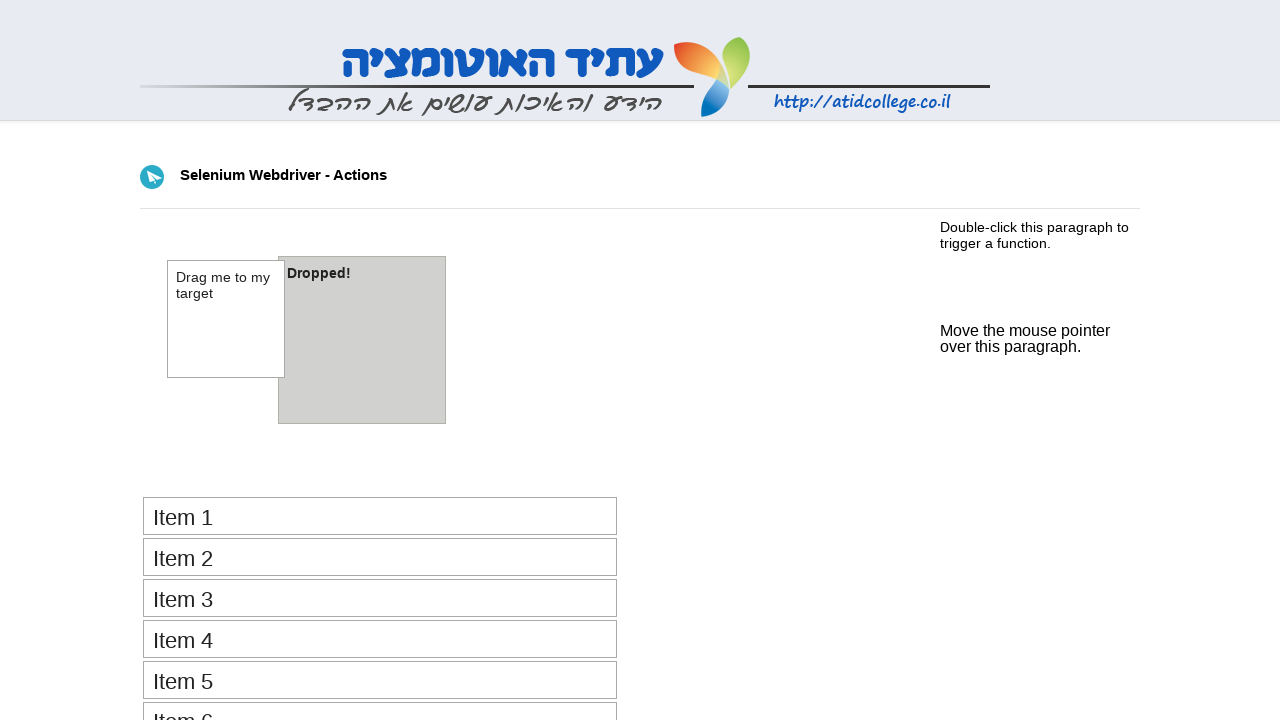

Verified droppable target text changed to 'Dropped!'
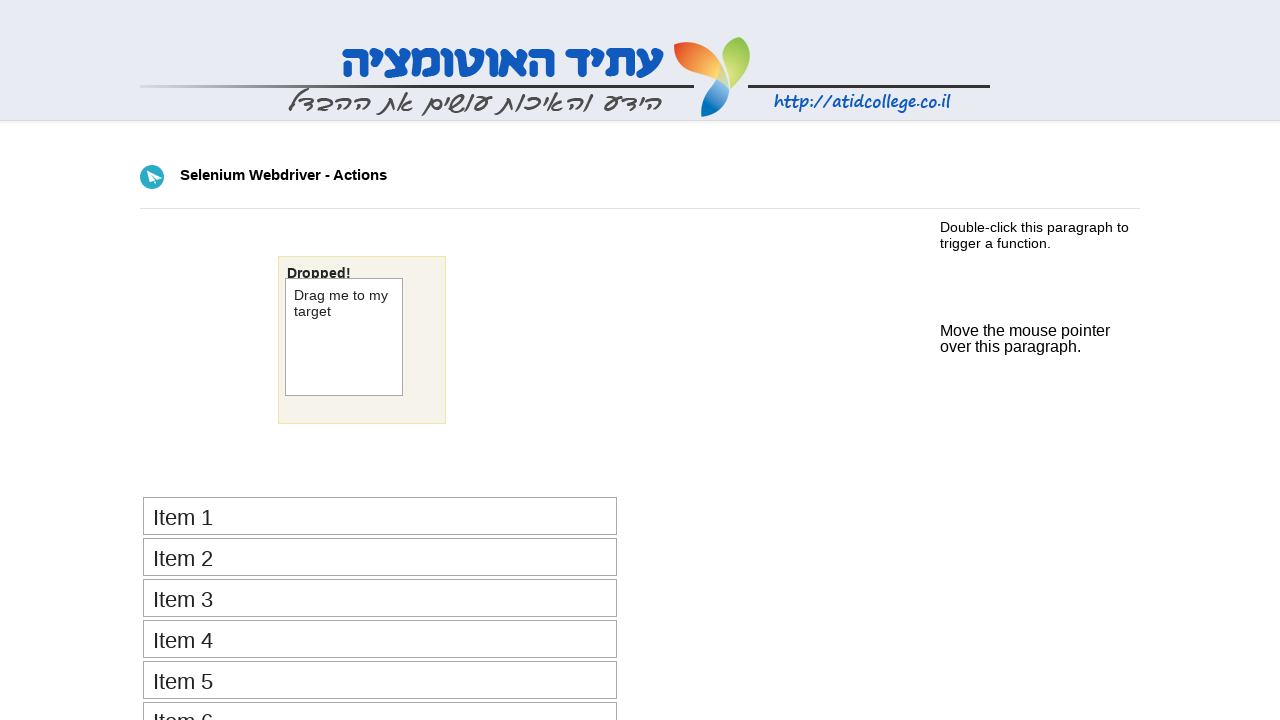

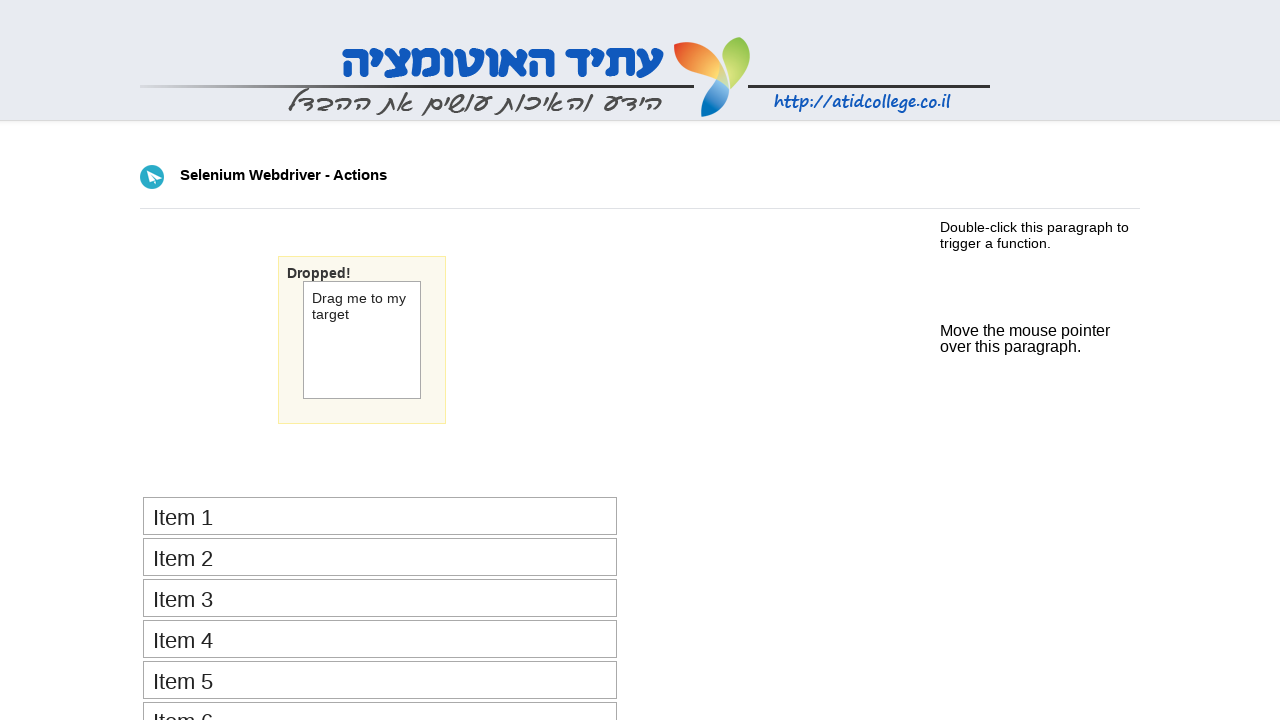